Tests radio button functionality by verifying display and enabled status, selecting a radio button, and then switching selection to another radio button

Starting URL: http://test.rubywatir.com/radios.php

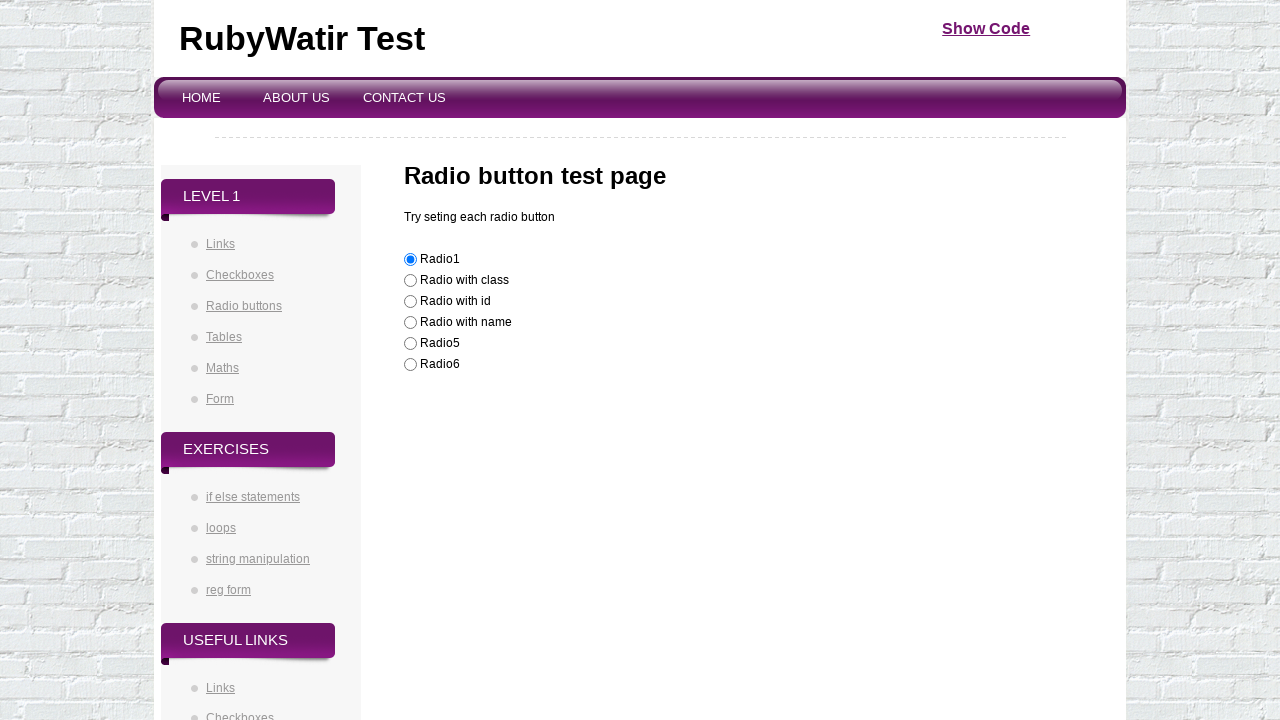

Located radio button with class 'radioclass'
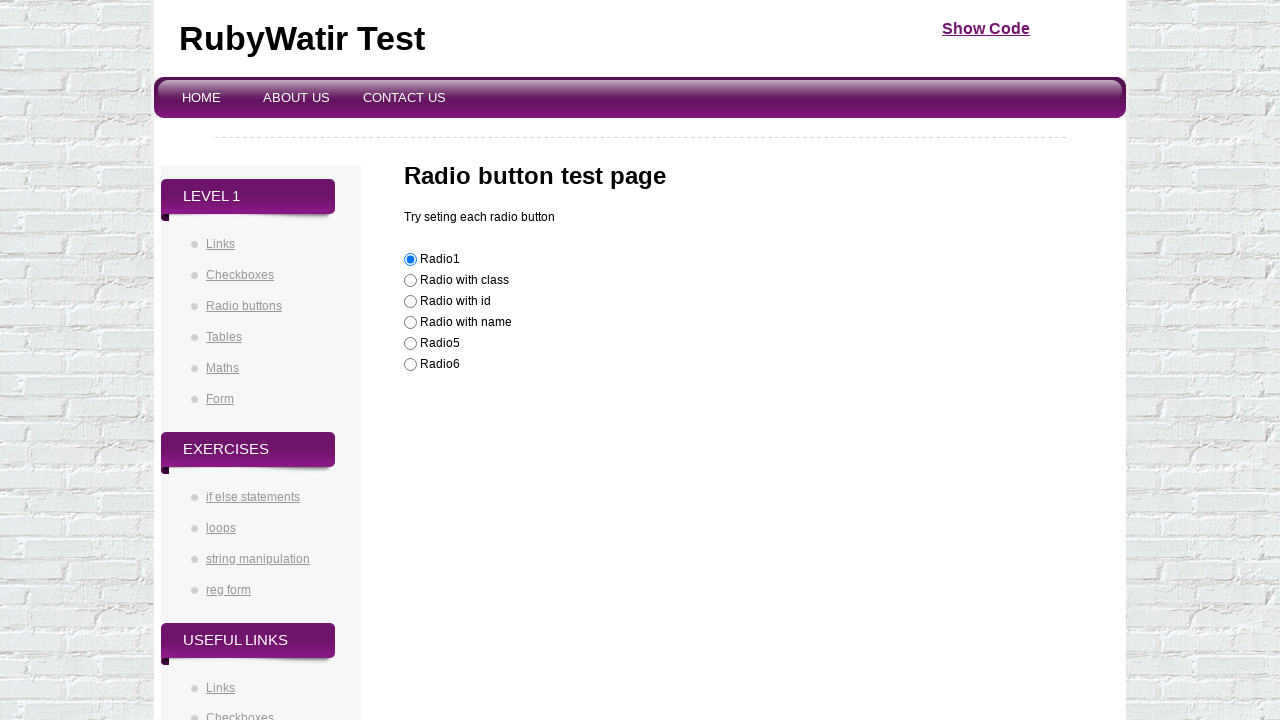

Checked radio button visibility: True
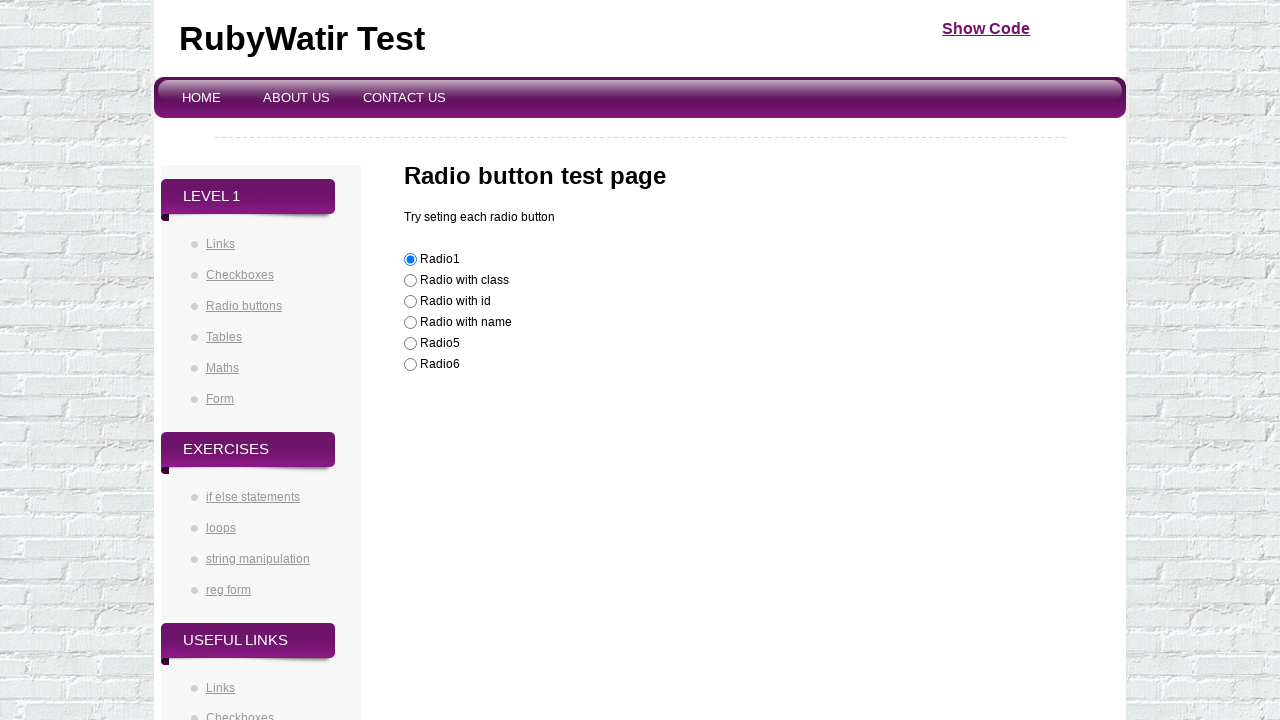

Checked radio button enabled status: True
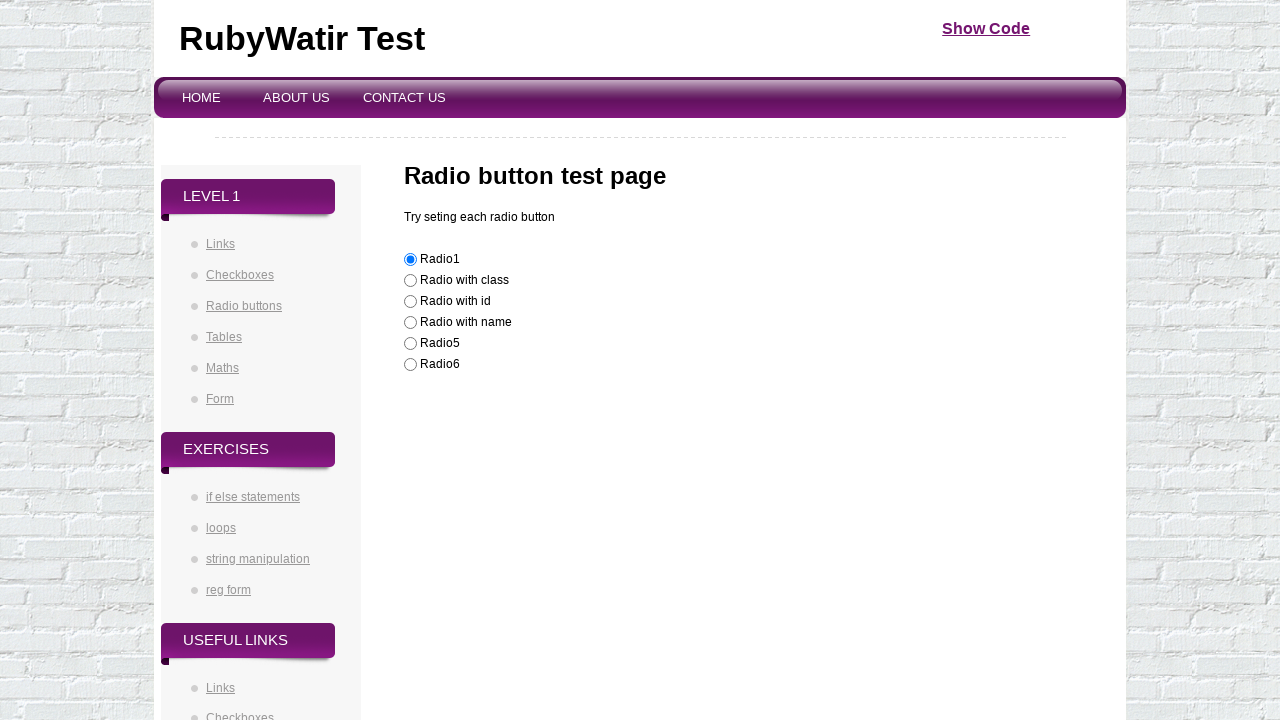

Clicked radio button with class 'radioclass' at (410, 281) on .radioclass
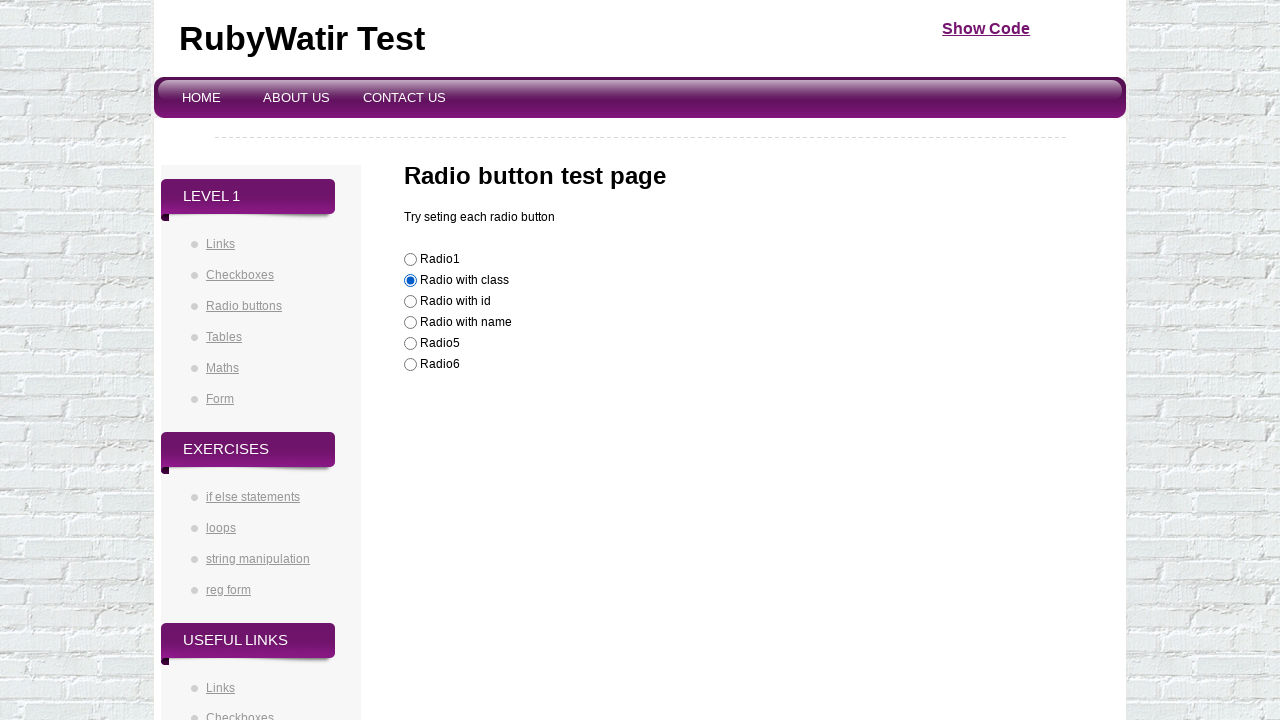

Waited 3 seconds for radio button click action to complete
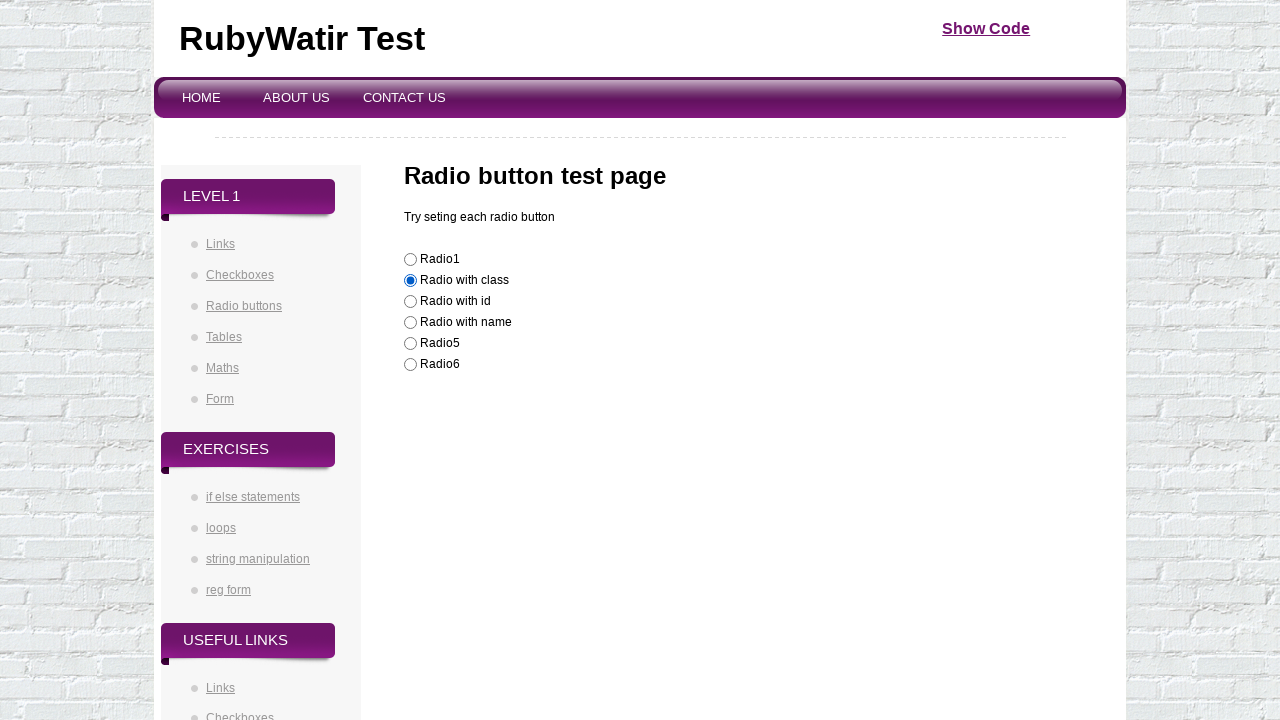

Verified radio button is checked: True
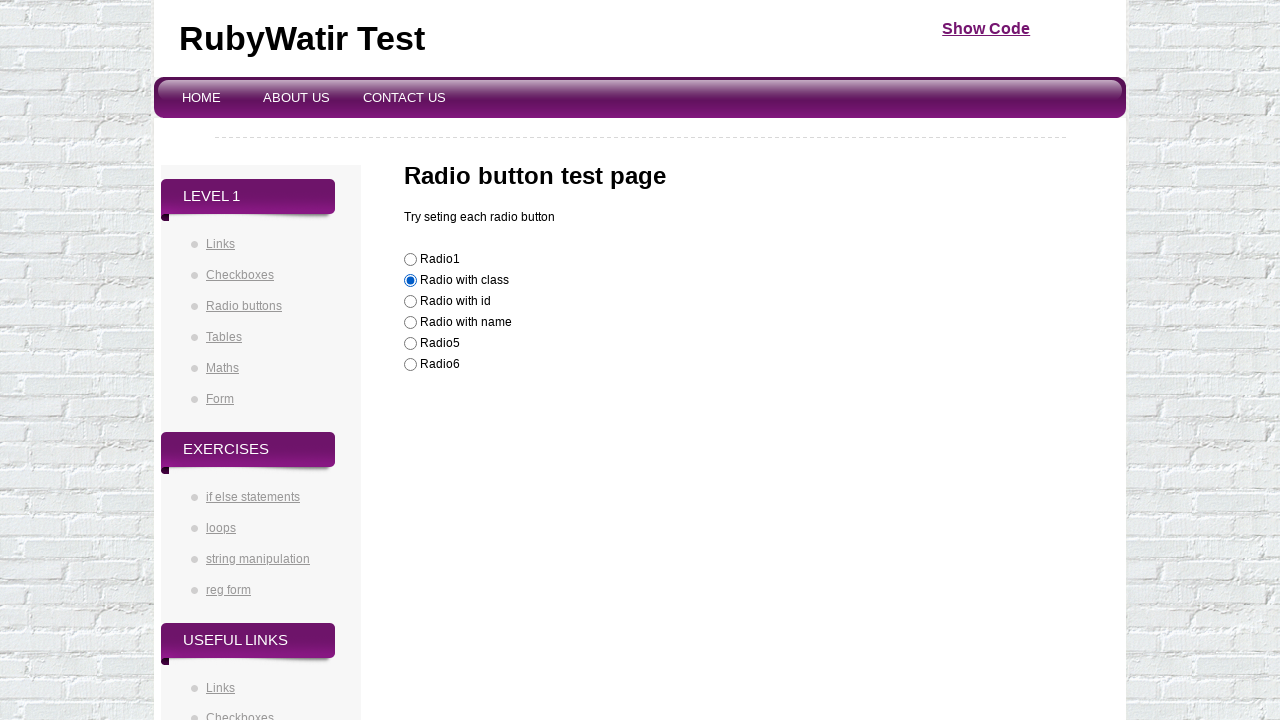

Clicked 'Not sure' radio button to switch selection at (410, 365) on input[value='Not sure']
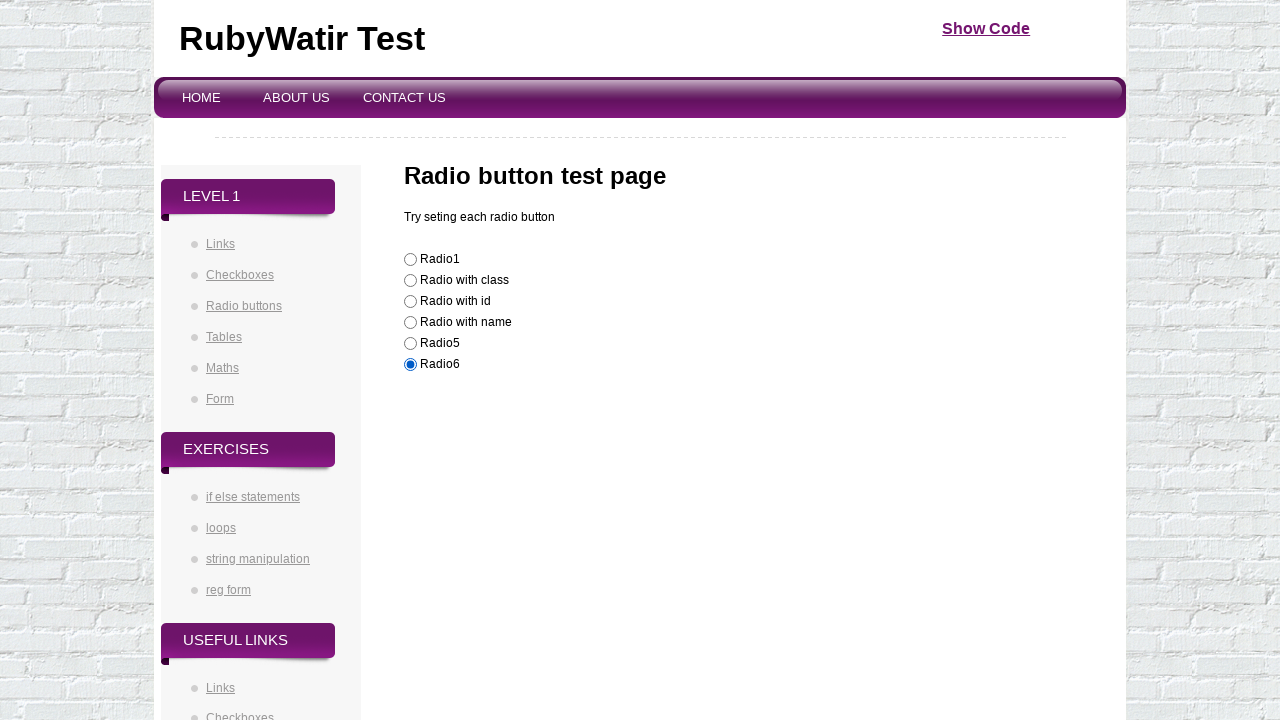

Waited 3 seconds for radio button switch action to complete
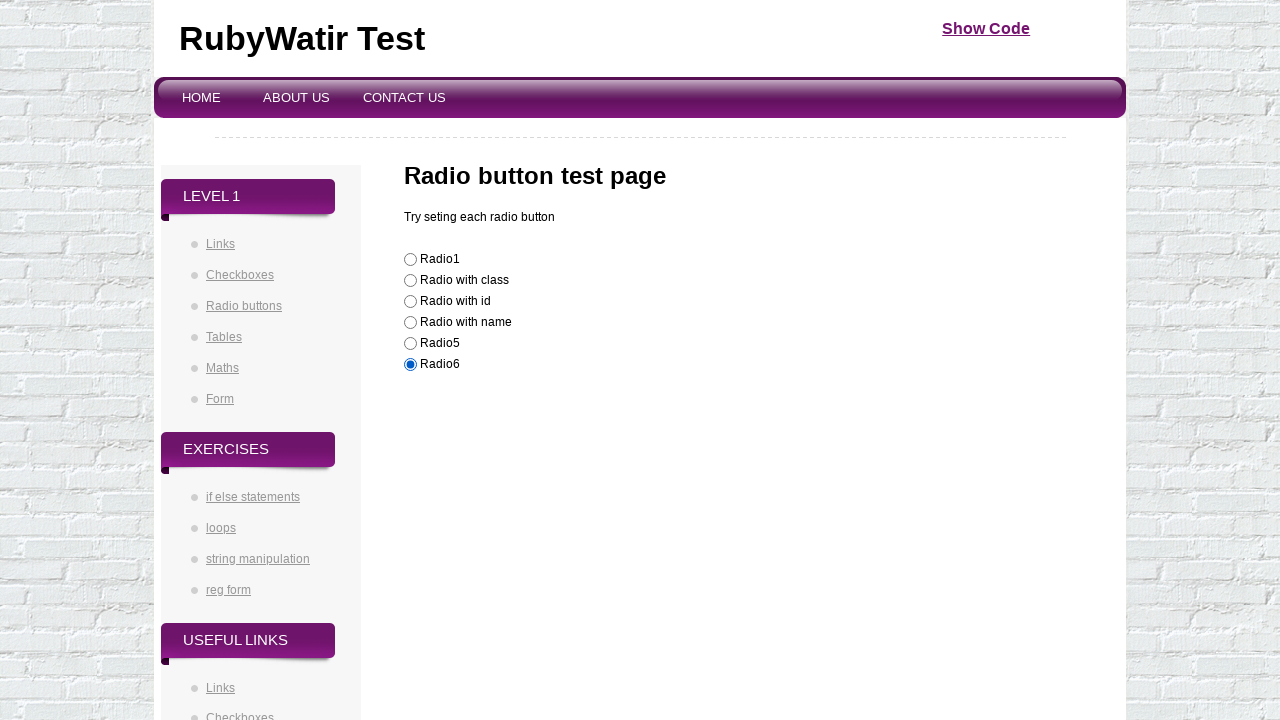

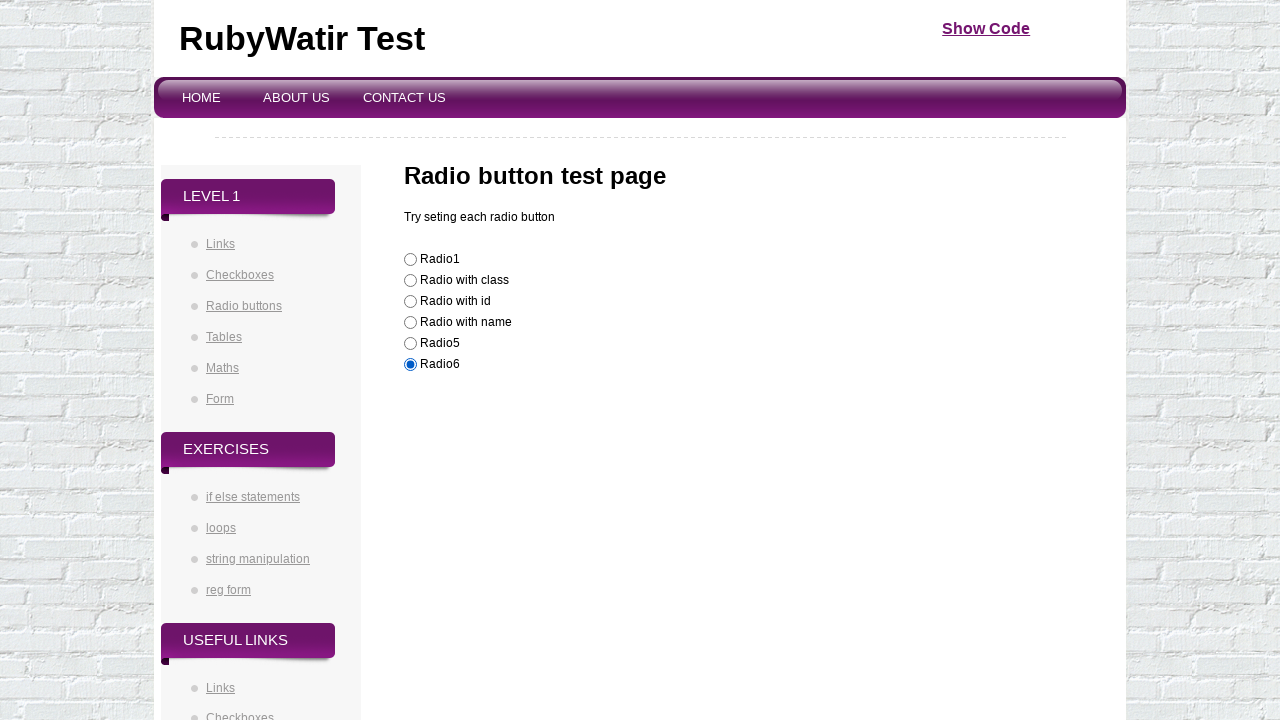